Tests maximum password length validation by entering a 200-character password

Starting URL: https://e-commerce-client-swart.vercel.app/

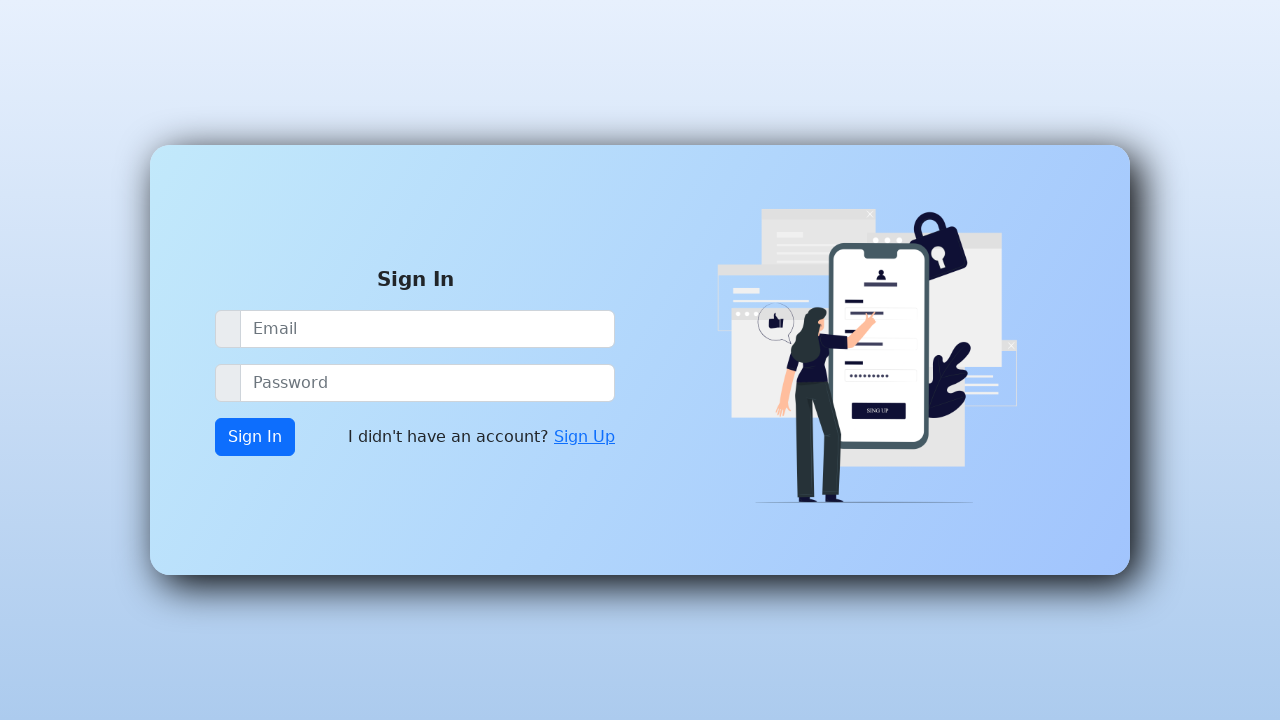

Clicked on Sign Up link at (584, 437) on xpath=//a[contains(text(),'Sign Up')]
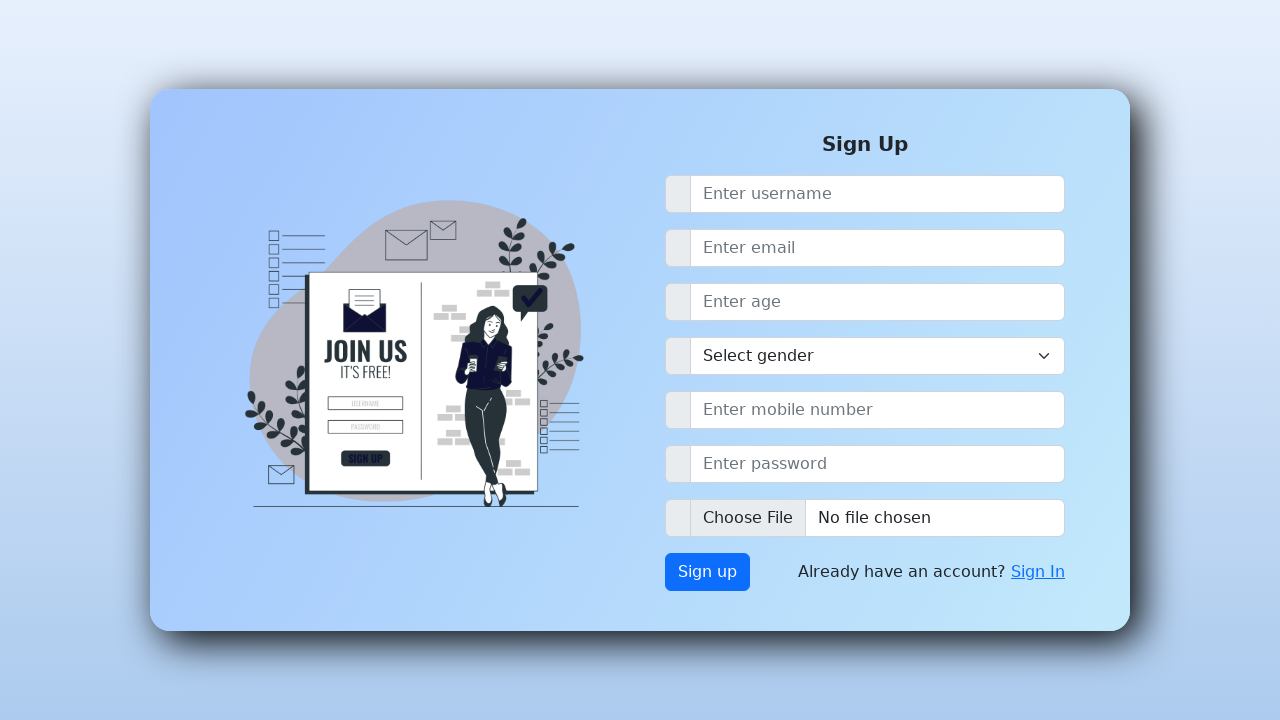

Entered 200-character password to test maximum length validation on #password-lg
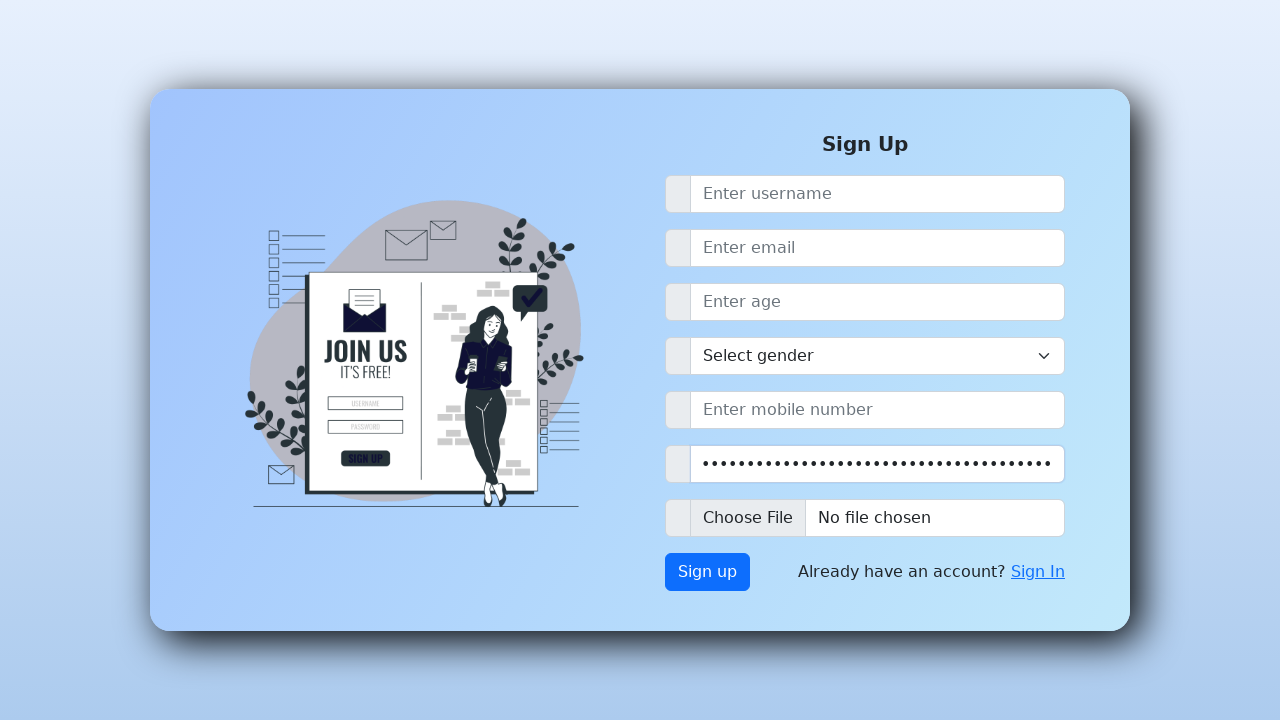

Clicked submit button to validate password length at (708, 572) on xpath=//button[@class='btn btn-primary btn d-none d-md-inline-block']
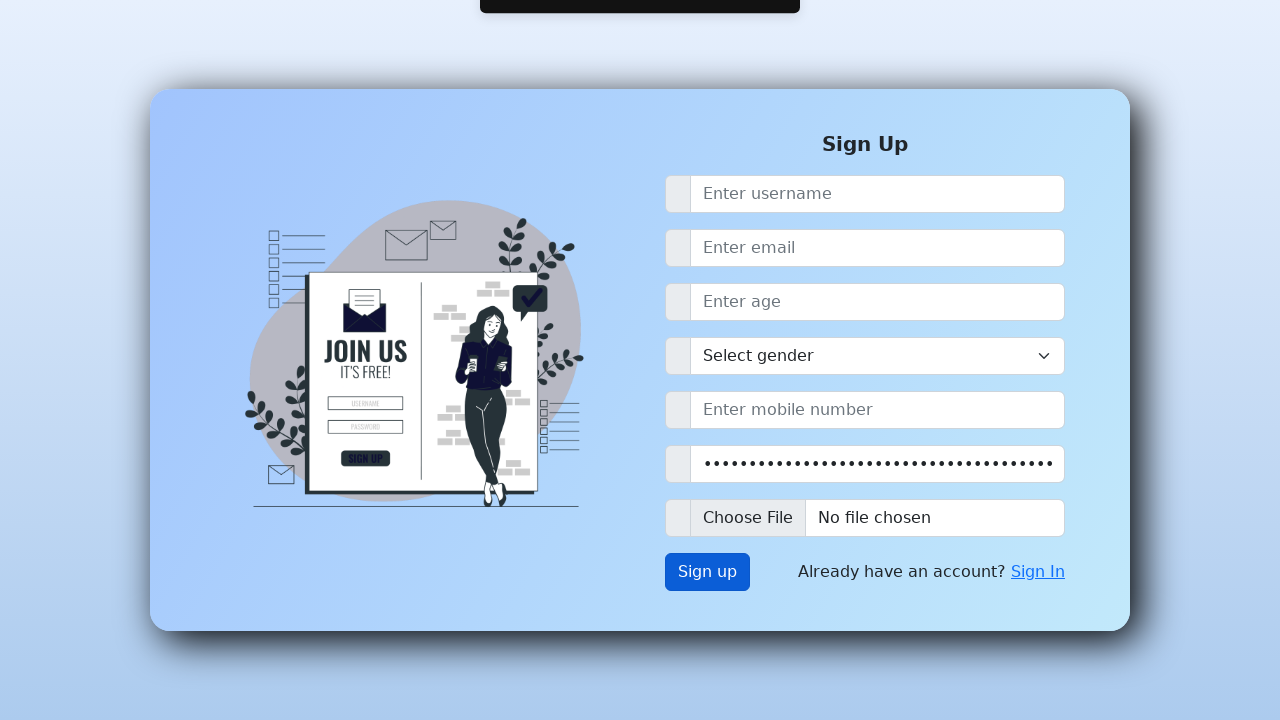

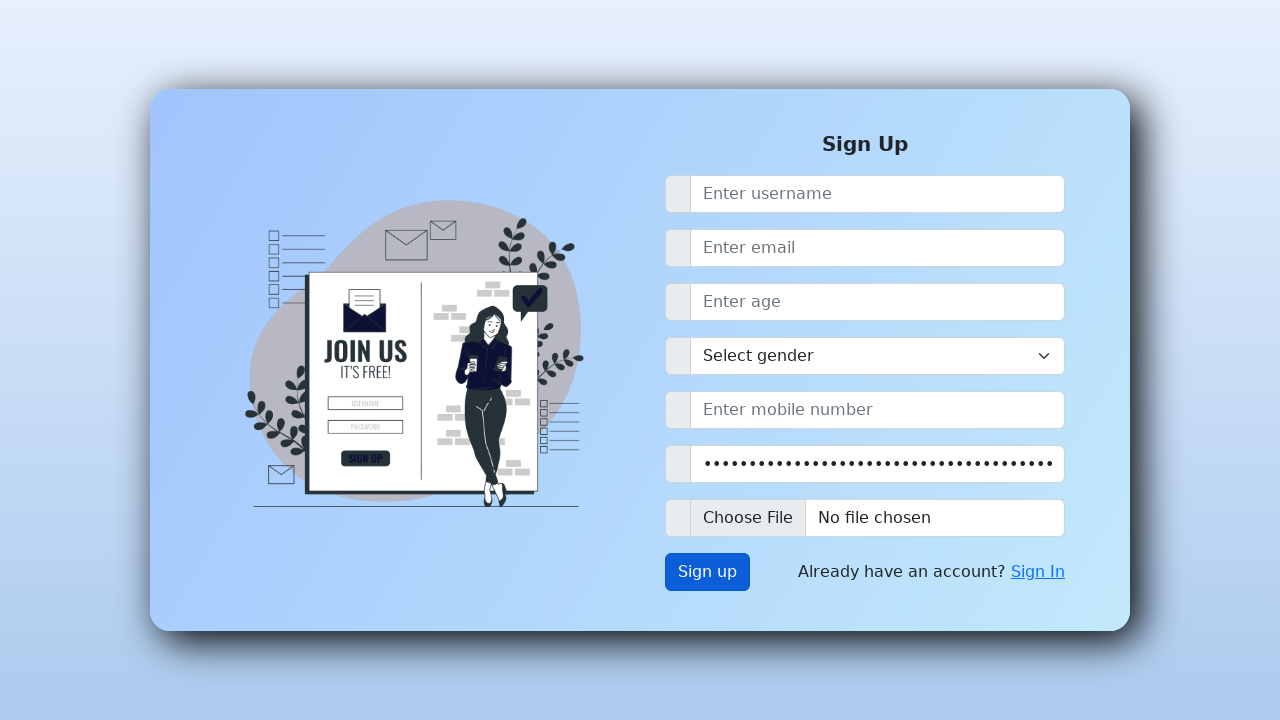